Tests locating an element by ID on a Selenium practice page by filling in a name field

Starting URL: https://www.tutorialspoint.com/selenium/practice/selenium_automation_practice.php

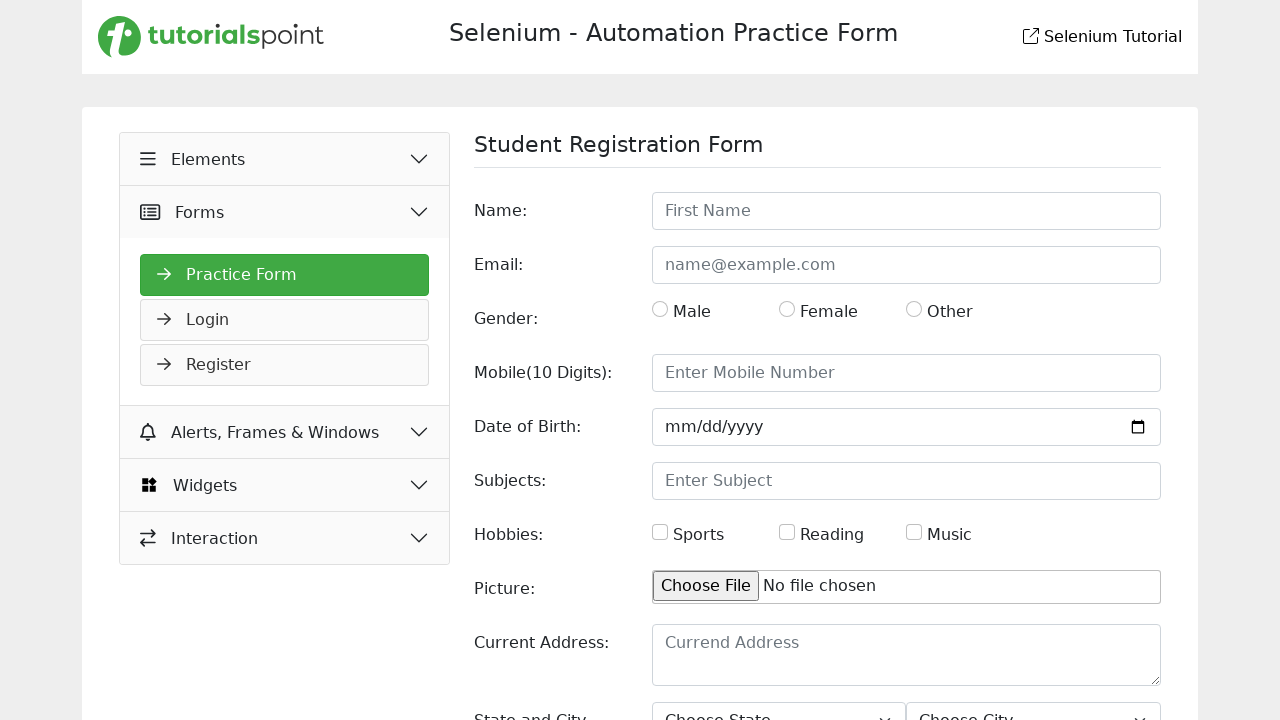

Filled name field with 'Jishan Ahmed' using ID locator on #name
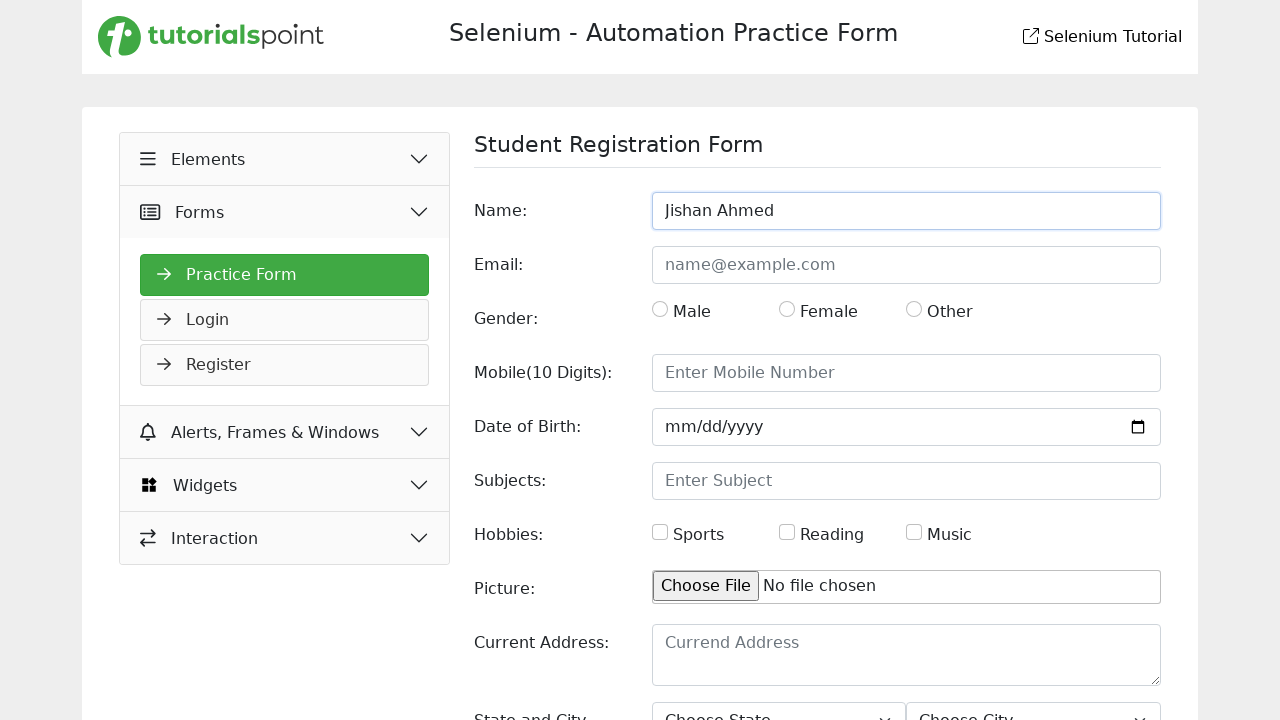

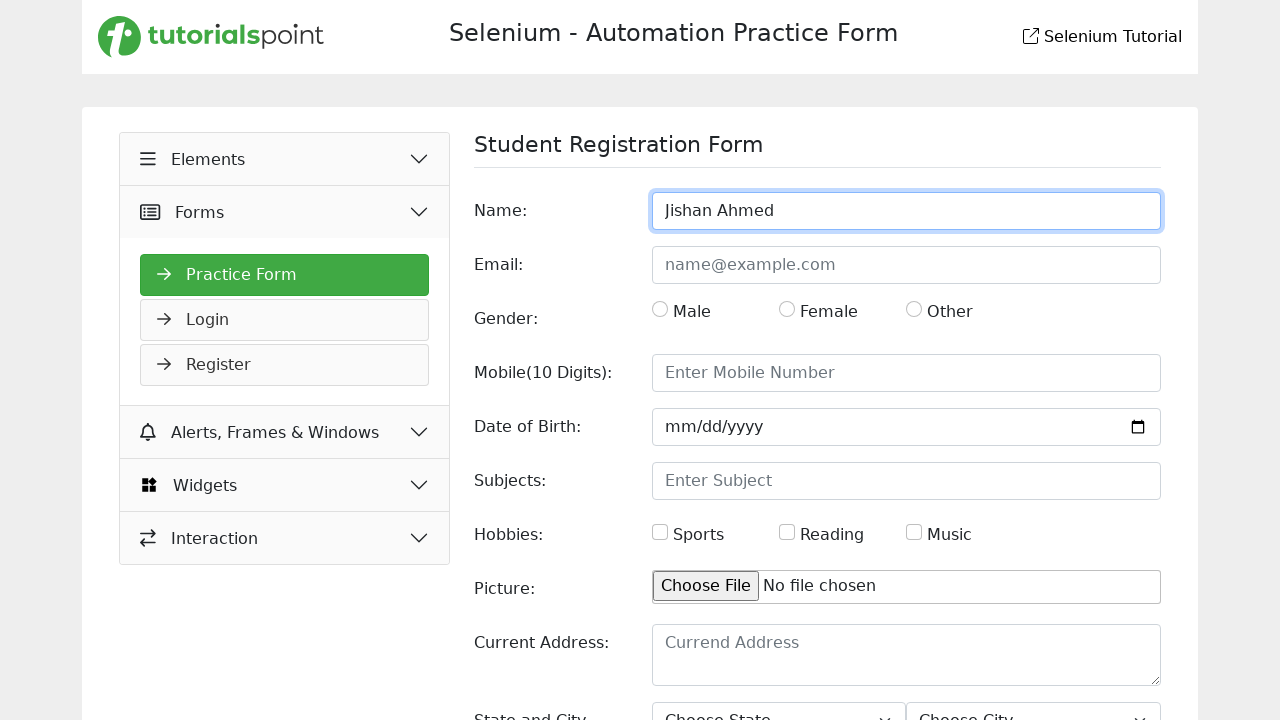